Tests drag and drop slider functionality by navigating to the slider demo page and adjusting a range slider from value 15 to 95 using arrow key presses

Starting URL: https://www.lambdatest.com/selenium-playground/

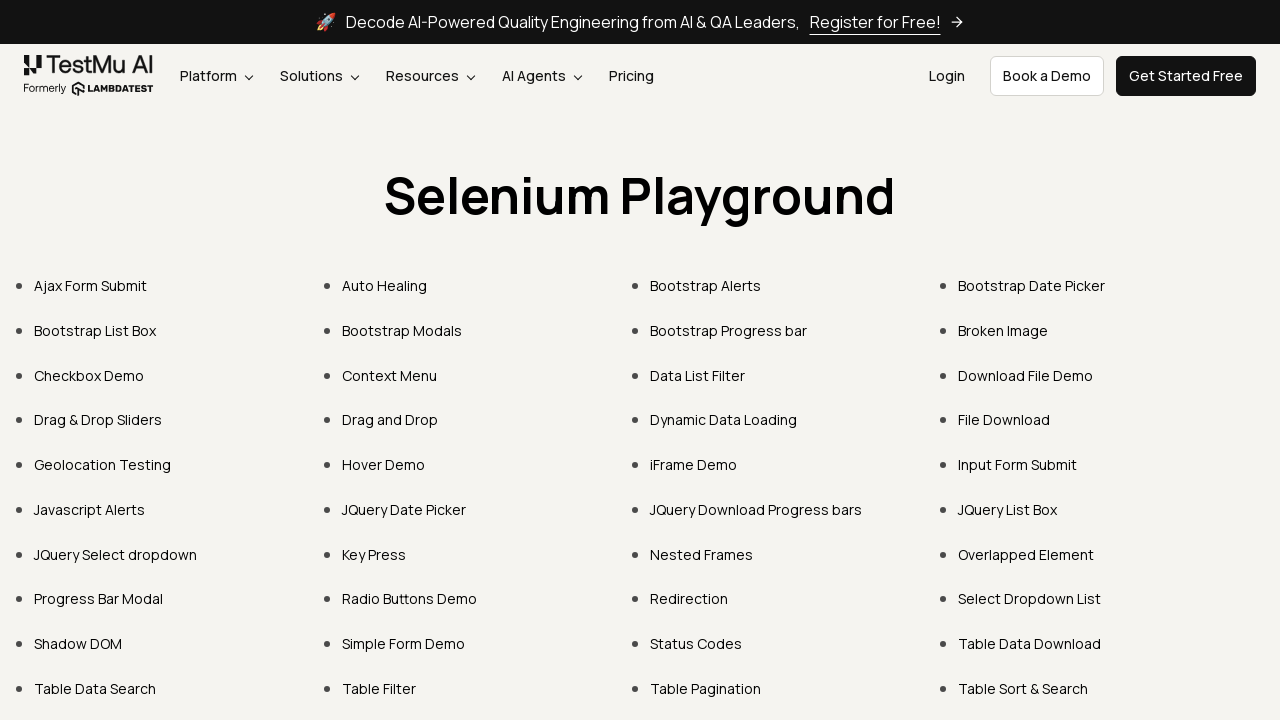

Clicked on Drag & Drop Sliders link at (98, 420) on xpath=//a[text()='Drag & Drop Sliders']
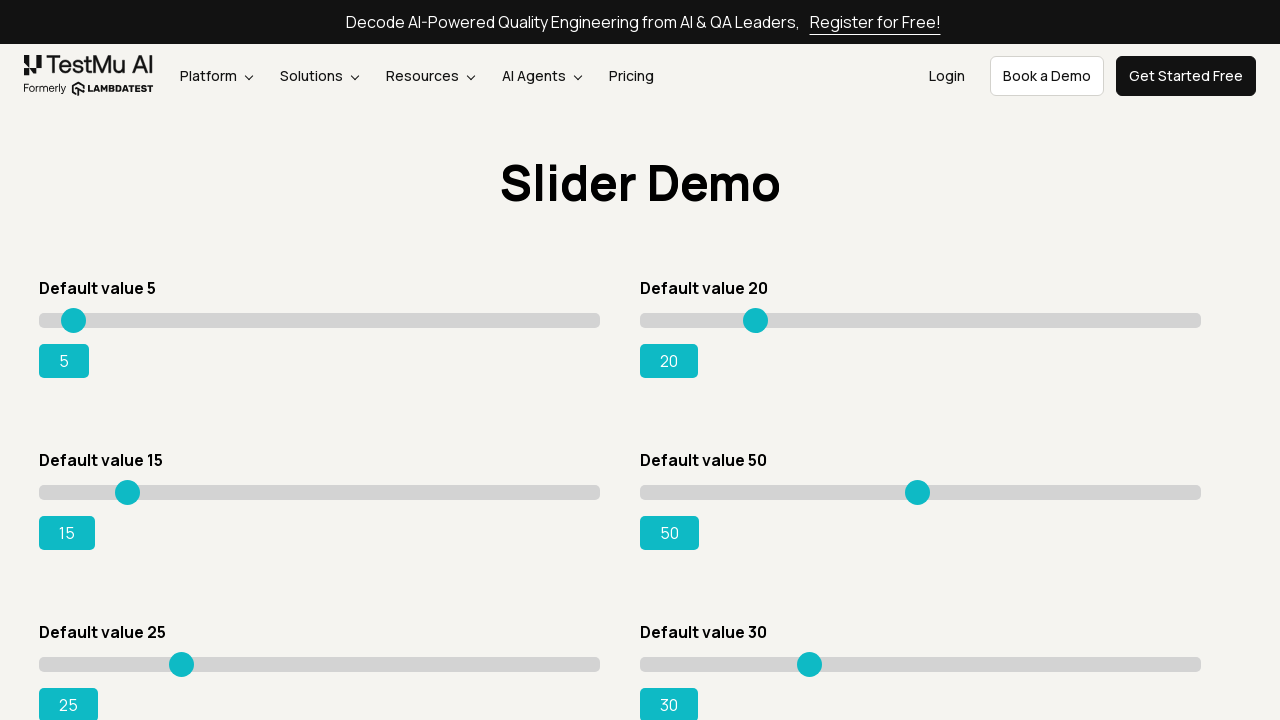

Slider page loaded with initial value of 15
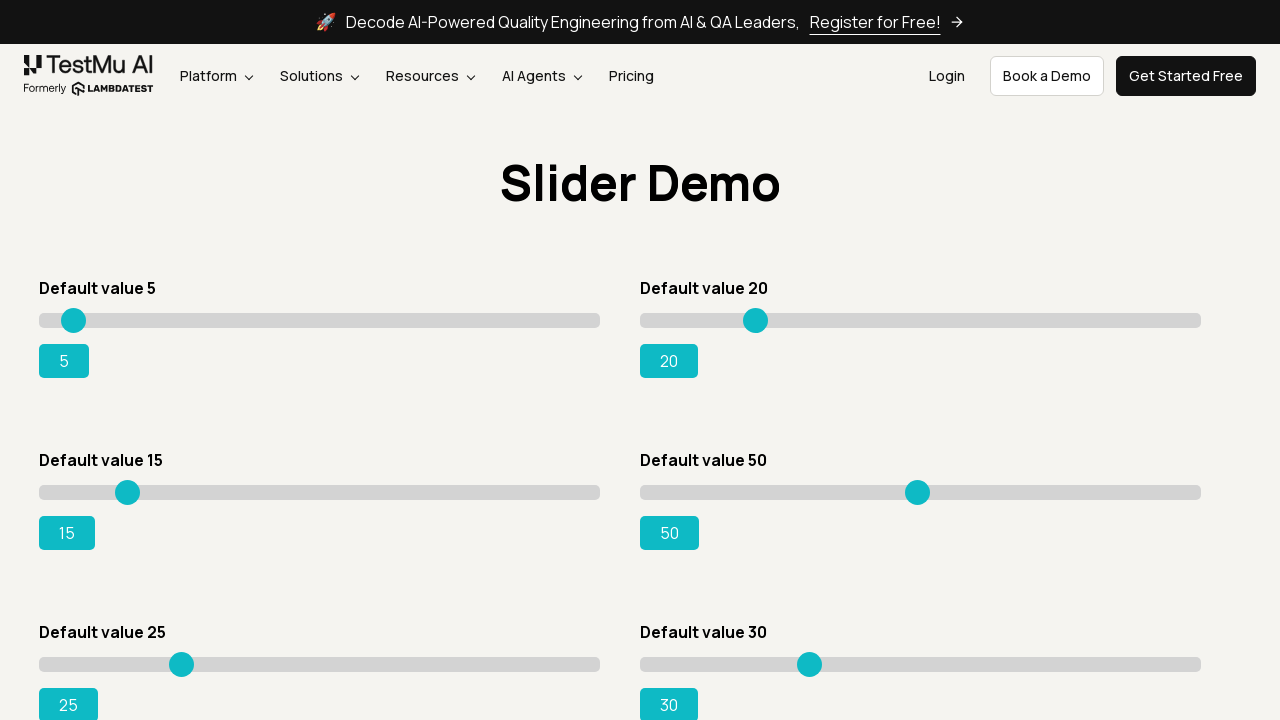

Located the range slider element
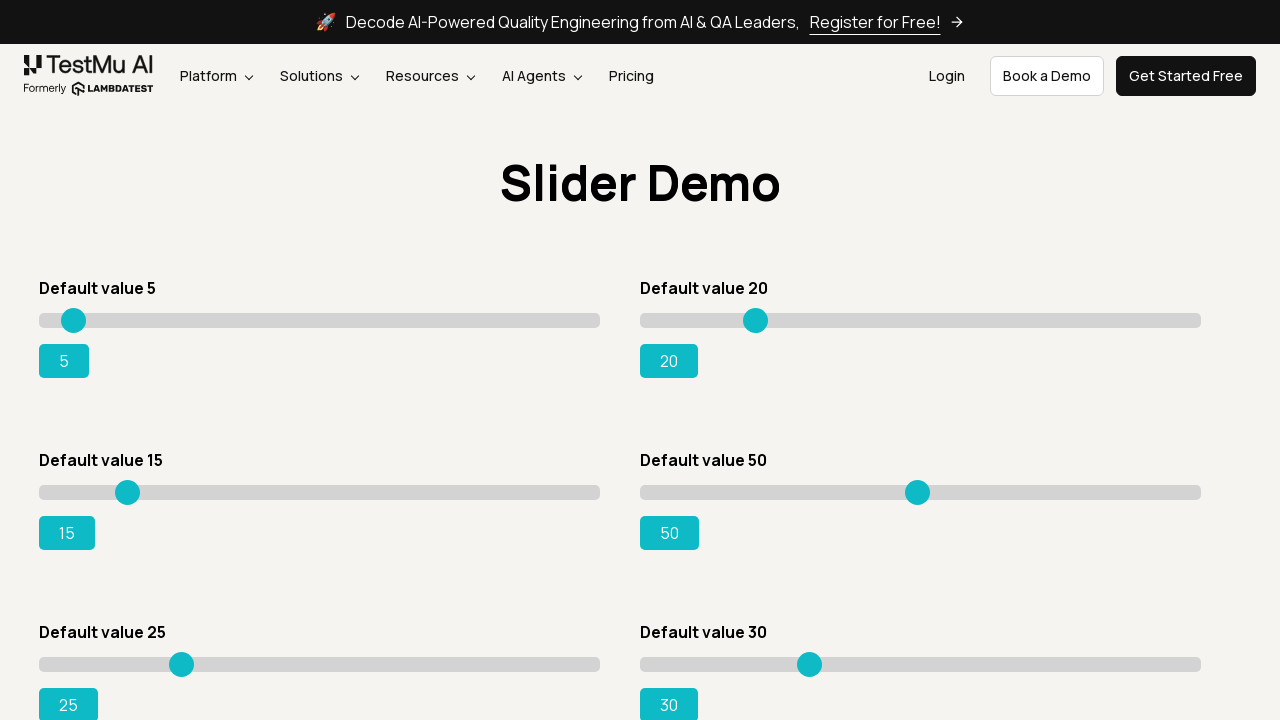

Pressed ArrowRight 80 times to adjust slider from value 15 to 95 on xpath=//input[@type='range' and @value='15']
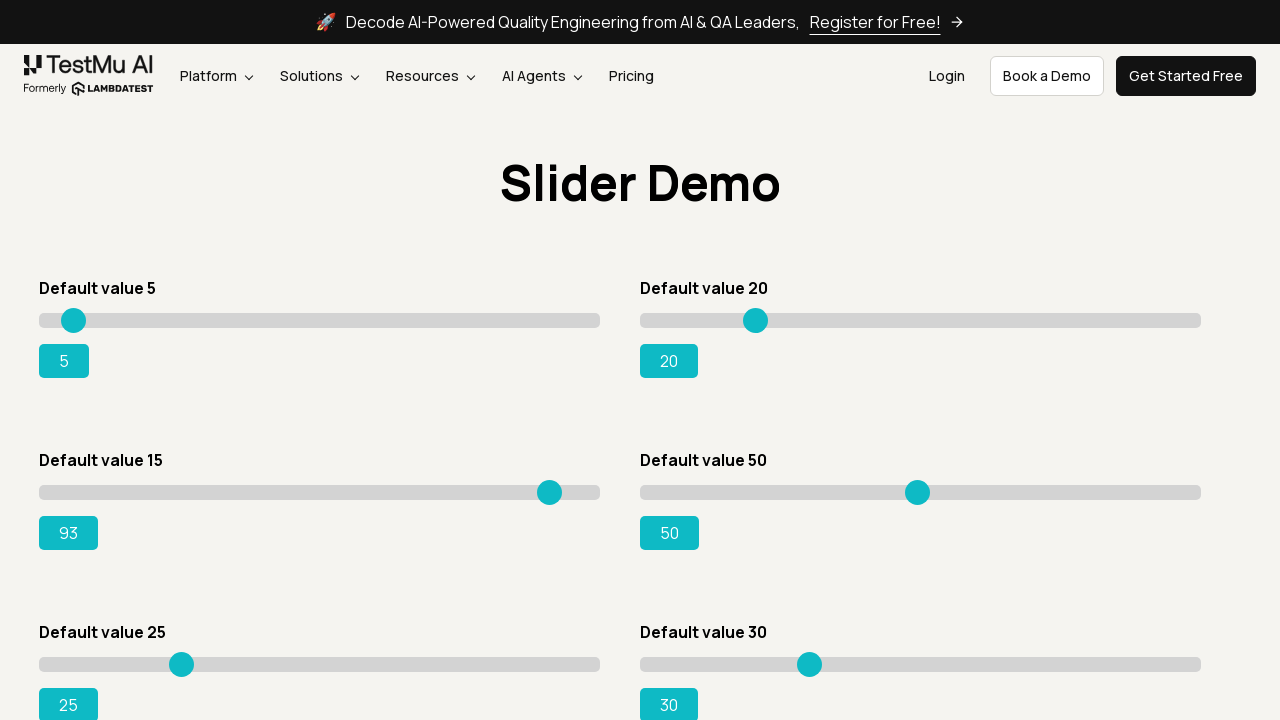

Verified final slider value of 95 is displayed
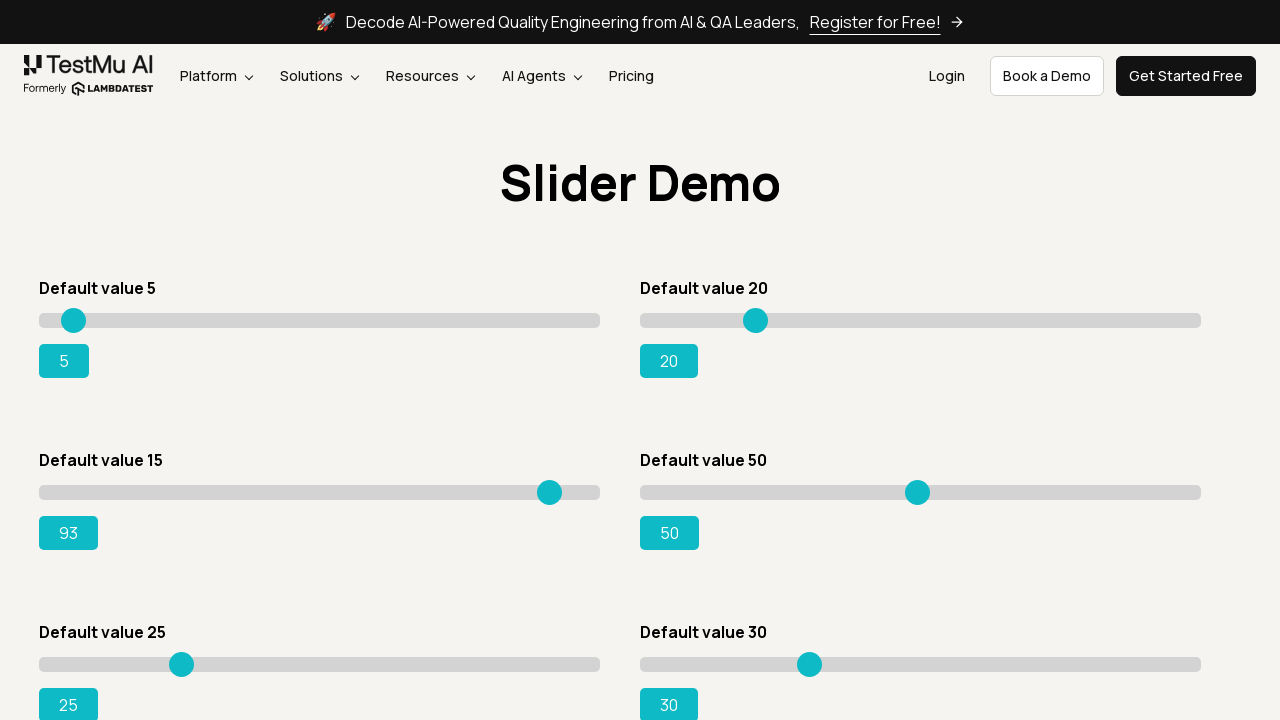

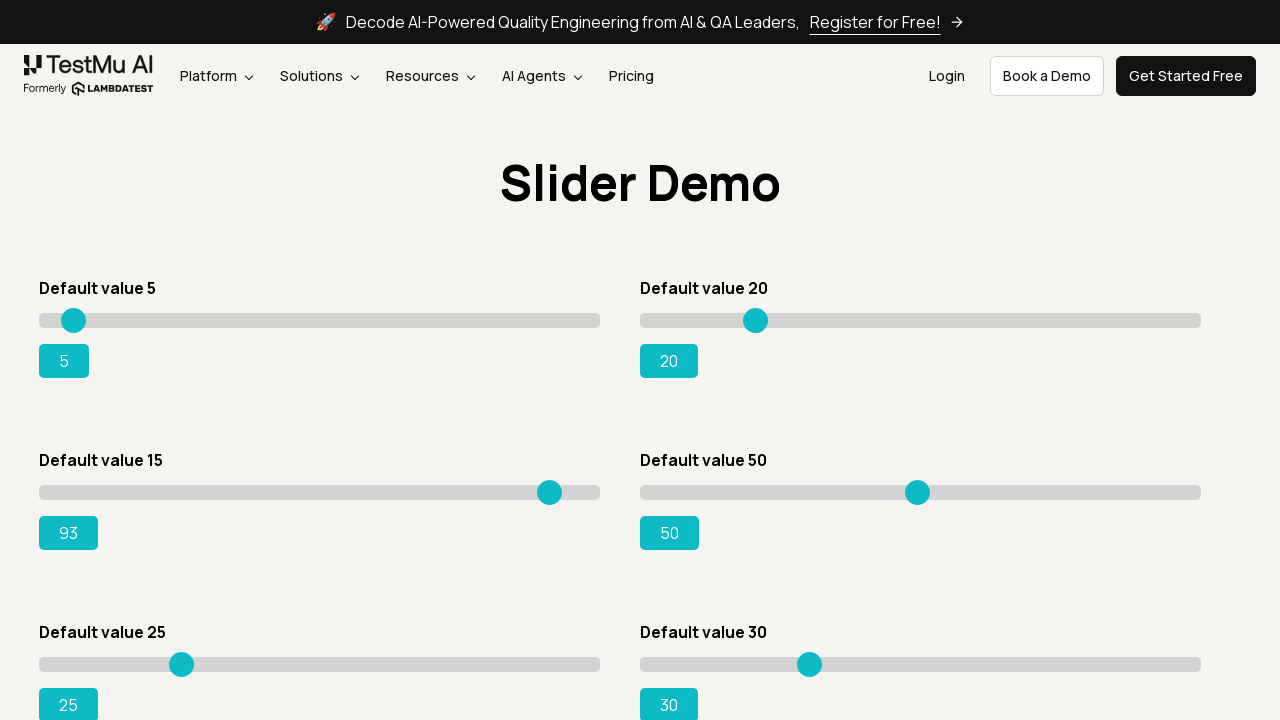